Tests JavaScript popup handling by clicking buttons that trigger JS Confirm and JS Prompt dialogs, accepting them with custom input, and verifying the result text.

Starting URL: https://the-internet.herokuapp.com/javascript_alerts

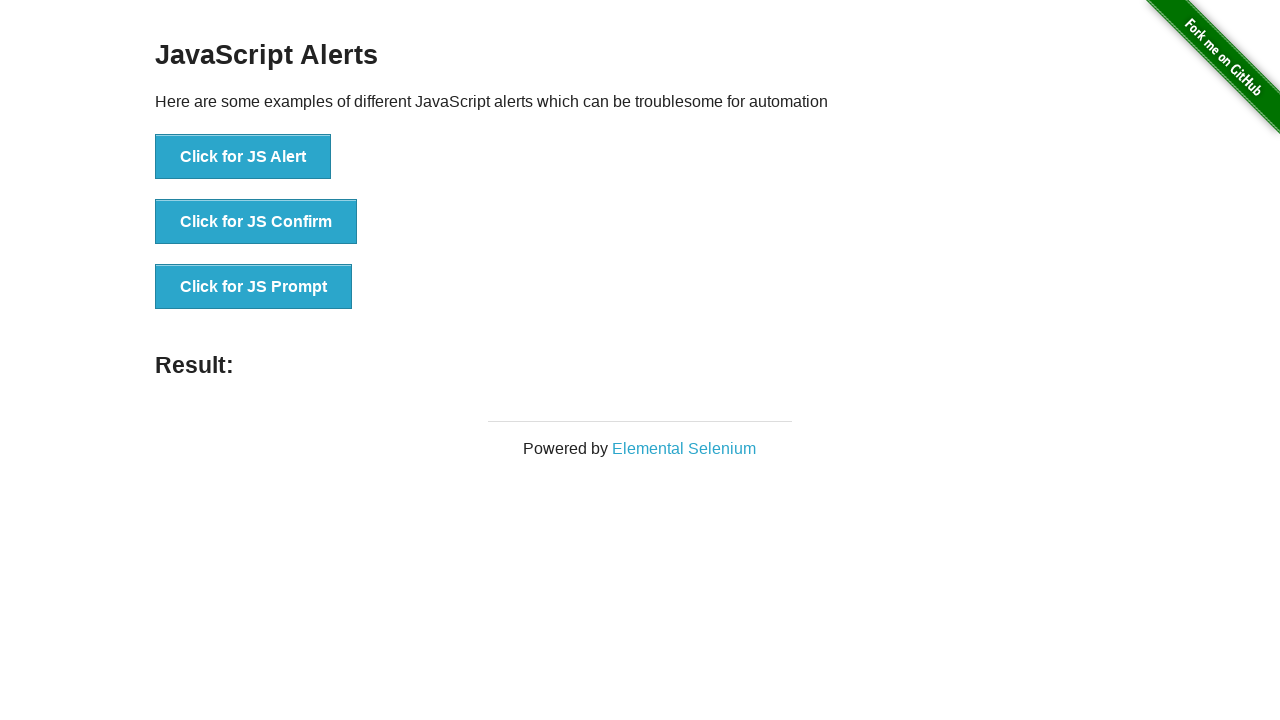

Set up dialog handler to accept dialogs with custom text
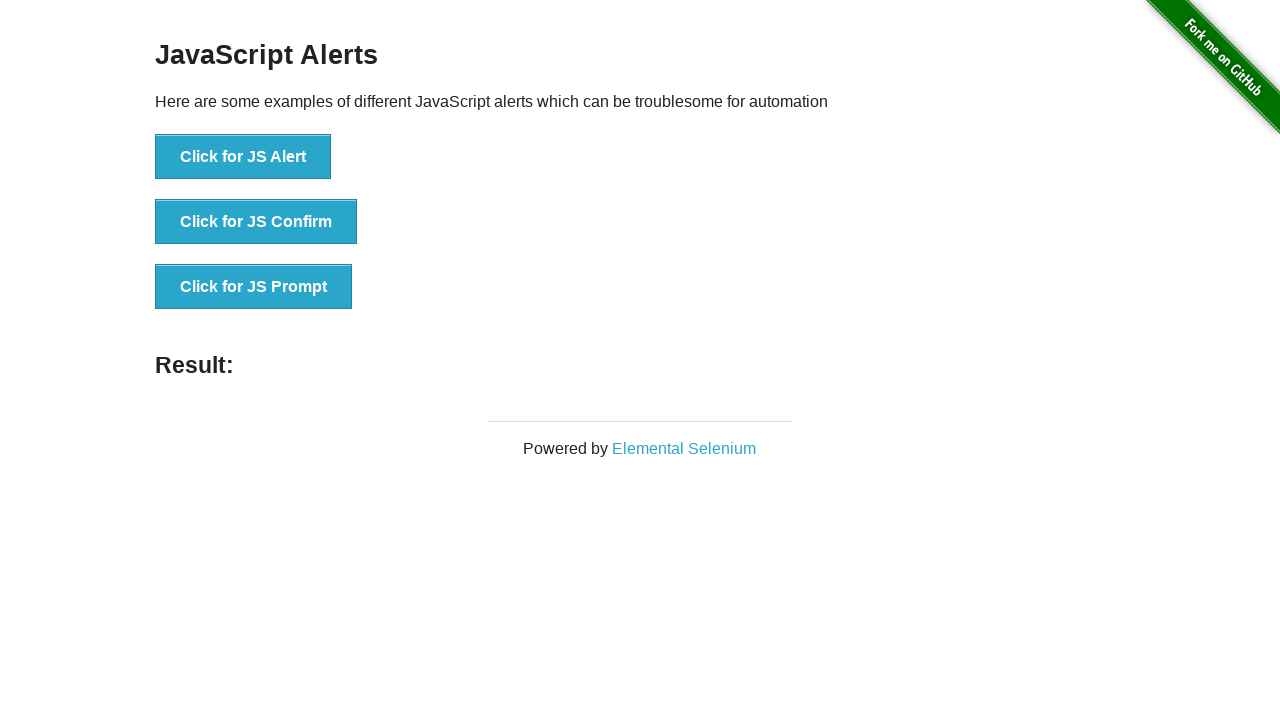

Clicked JS Confirm button at (256, 222) on xpath=//button[contains(text(),'Click for JS Confirm')]
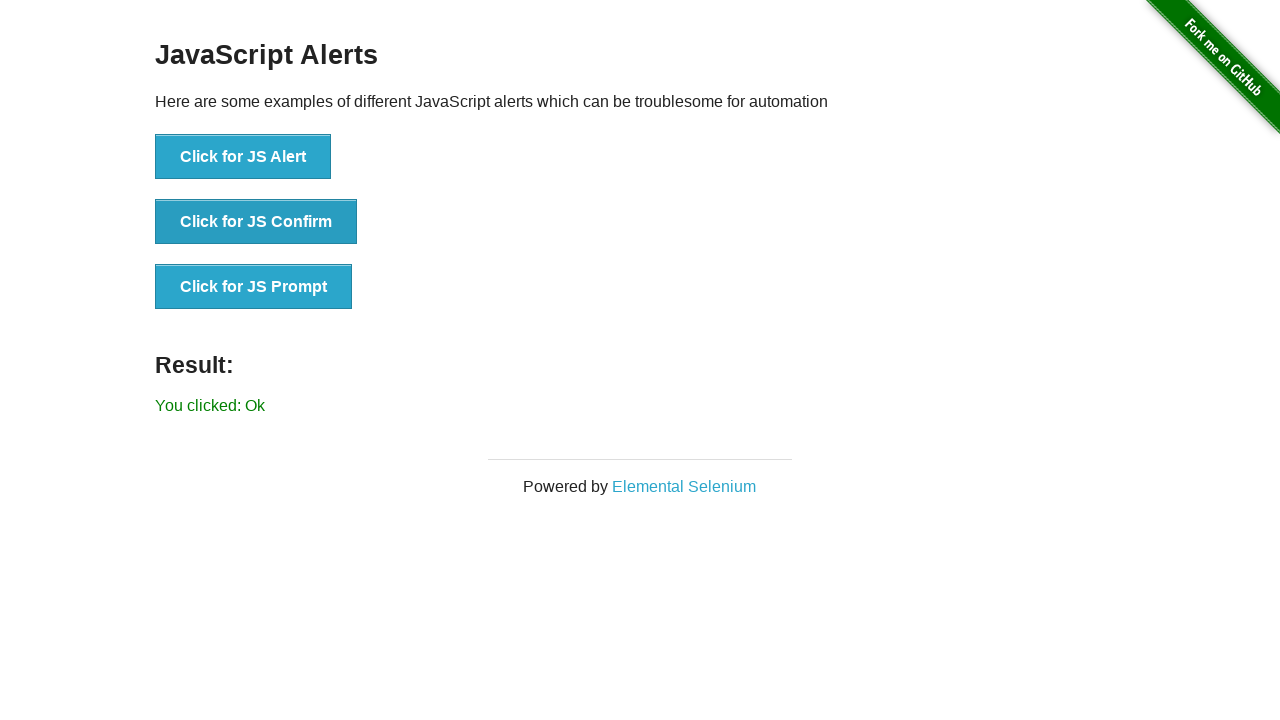

Waited for result element to appear after JS Confirm dialog
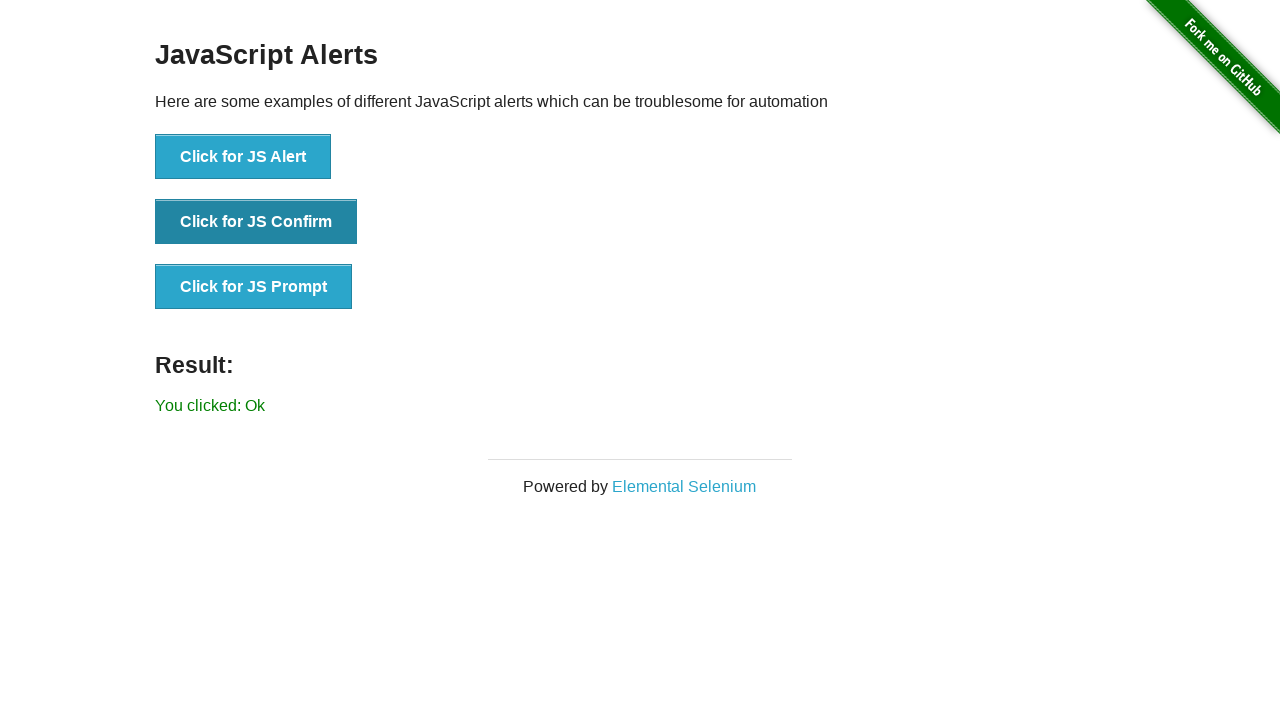

Clicked JS Prompt button at (254, 287) on xpath=//button[contains(text(),'Click for JS Prompt')]
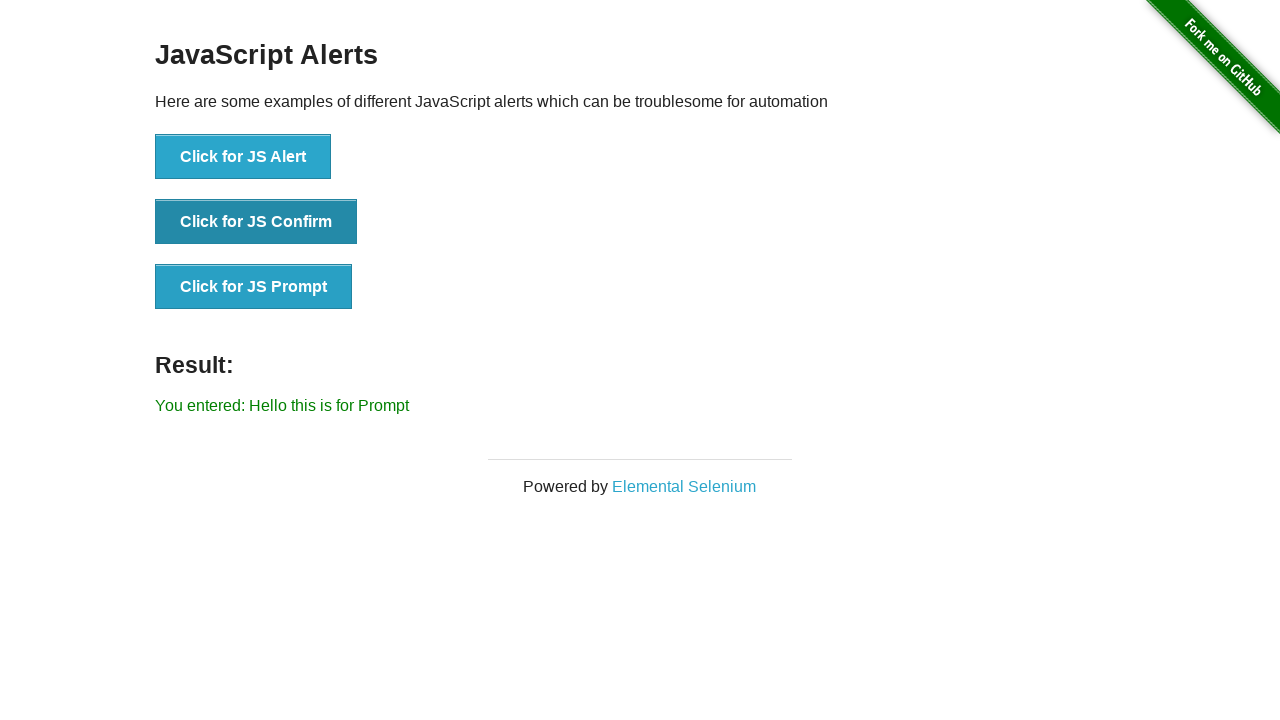

Waited for result element to update after JS Prompt dialog with custom input
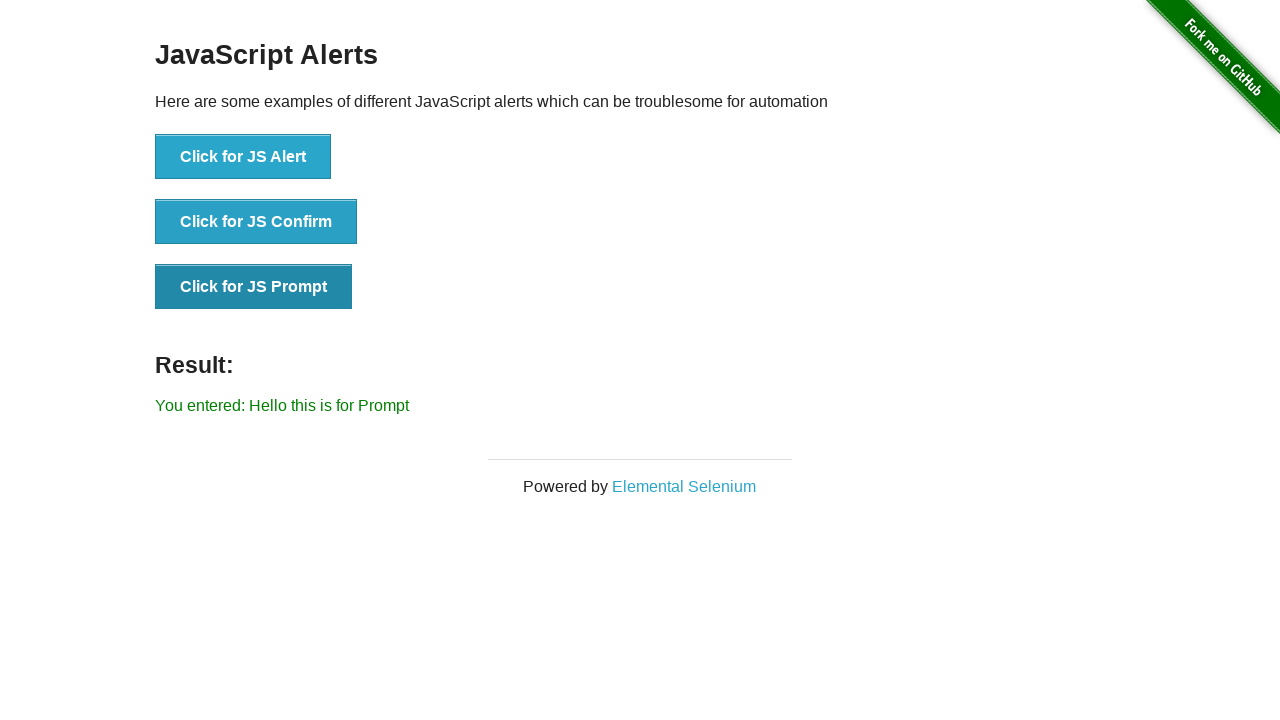

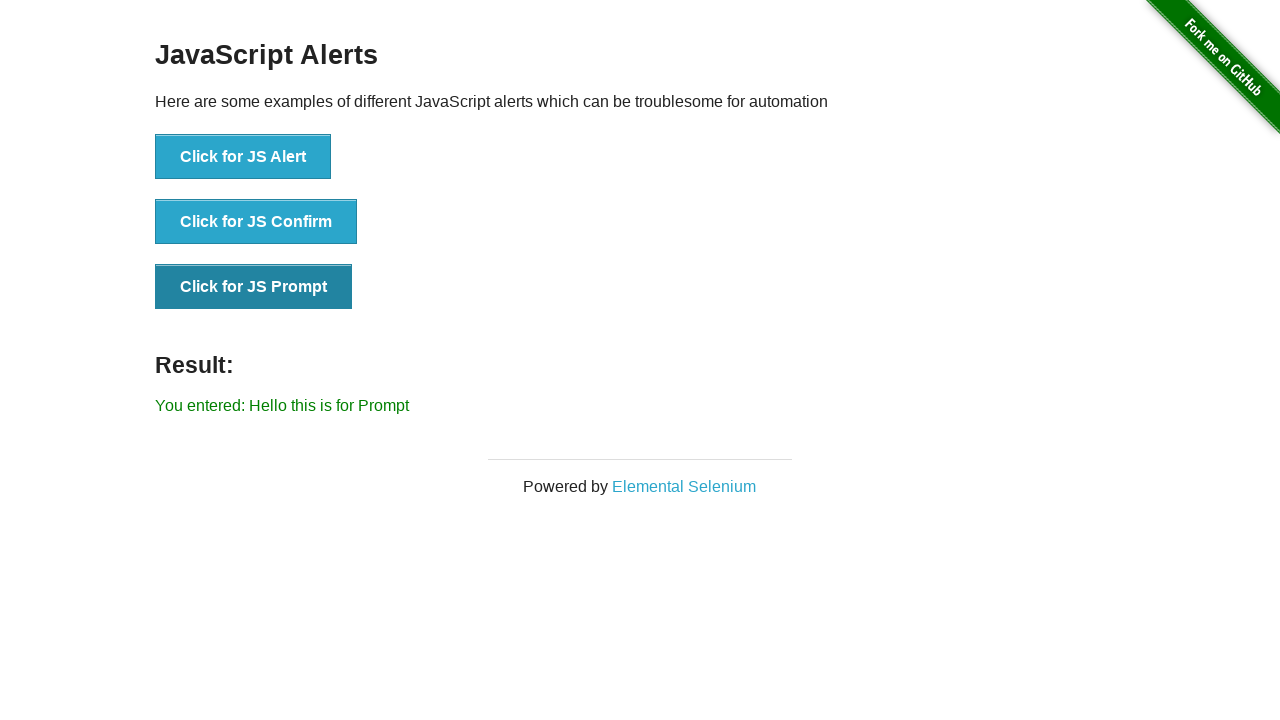